Tests clicking the edit link in the table and verifies that the URL changes

Starting URL: http://the-internet.herokuapp.com/challenging_dom

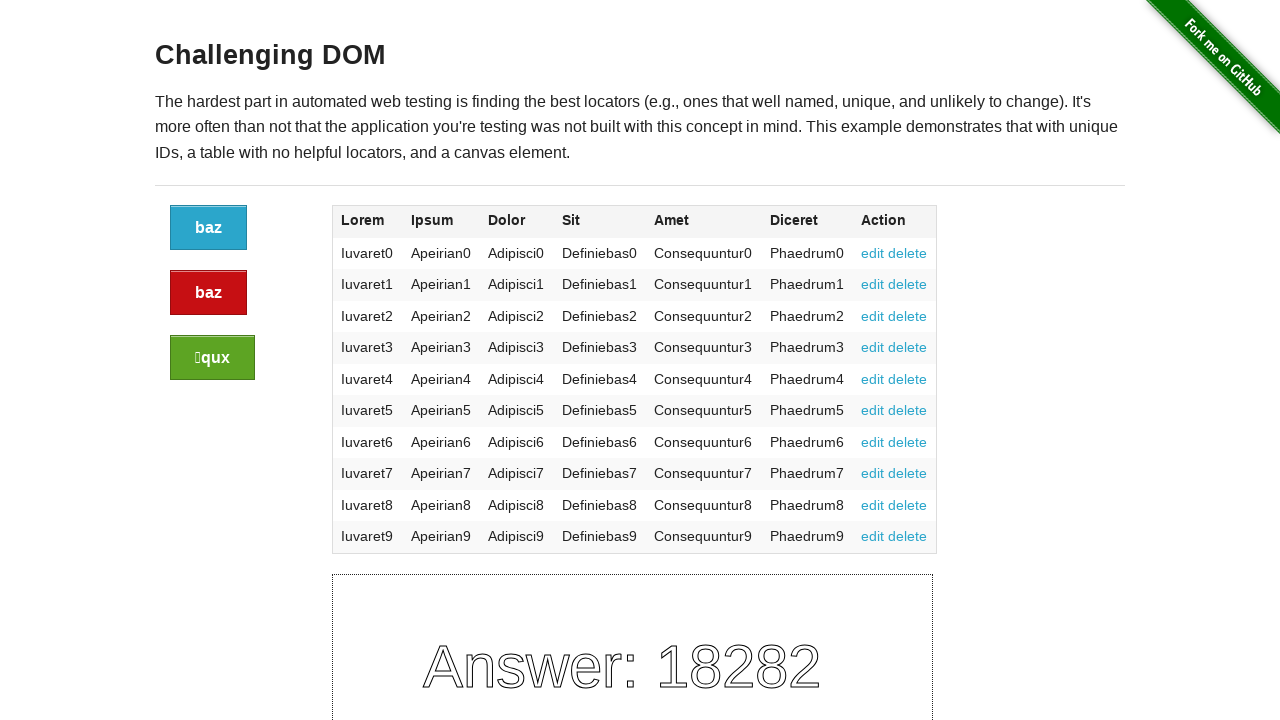

Clicked the first edit link in the table at (873, 253) on tr>td>a:nth-of-type(1)
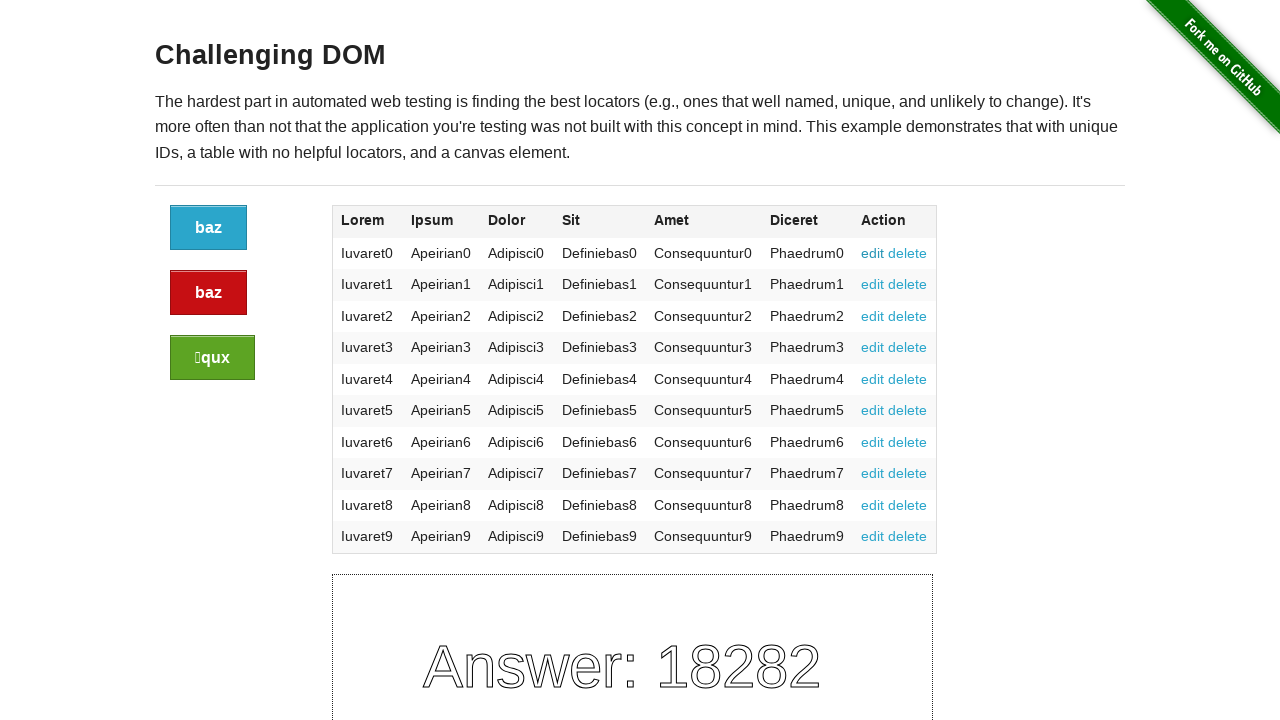

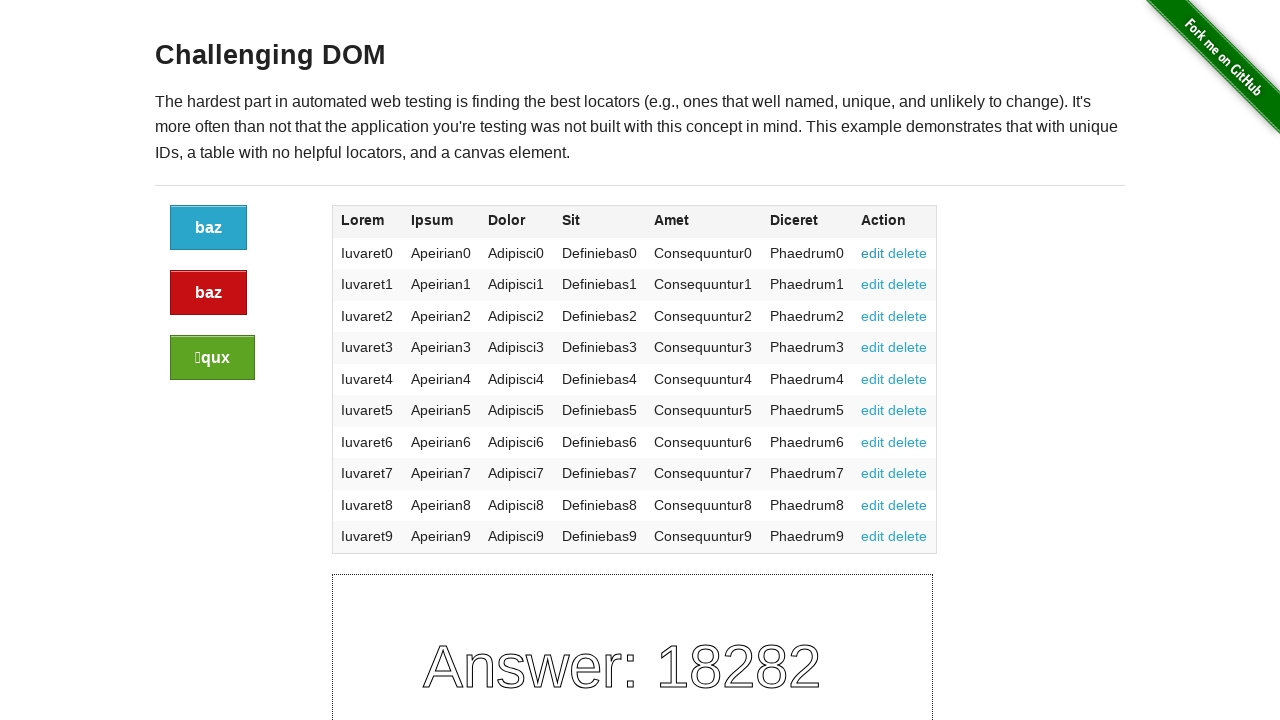